Tests that the clear completed button displays correct text after marking an item complete

Starting URL: https://demo.playwright.dev/todomvc

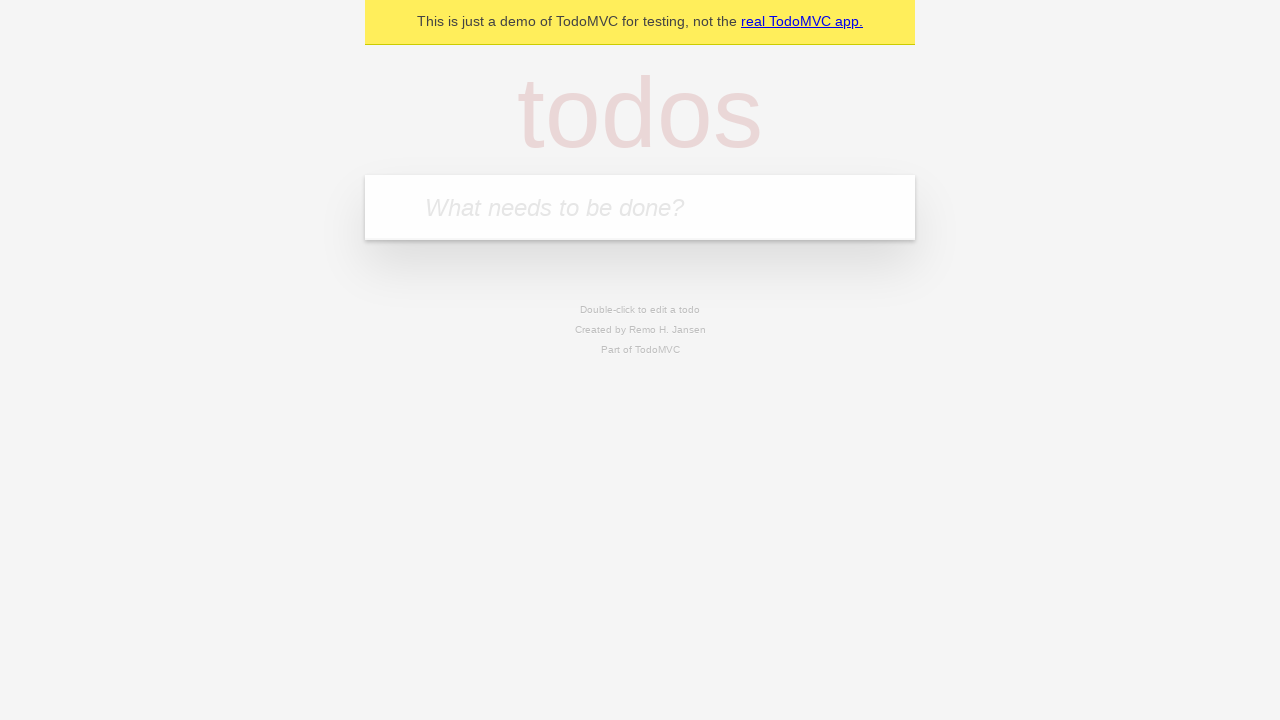

Filled new todo input with 'buy some cheese' on .new-todo
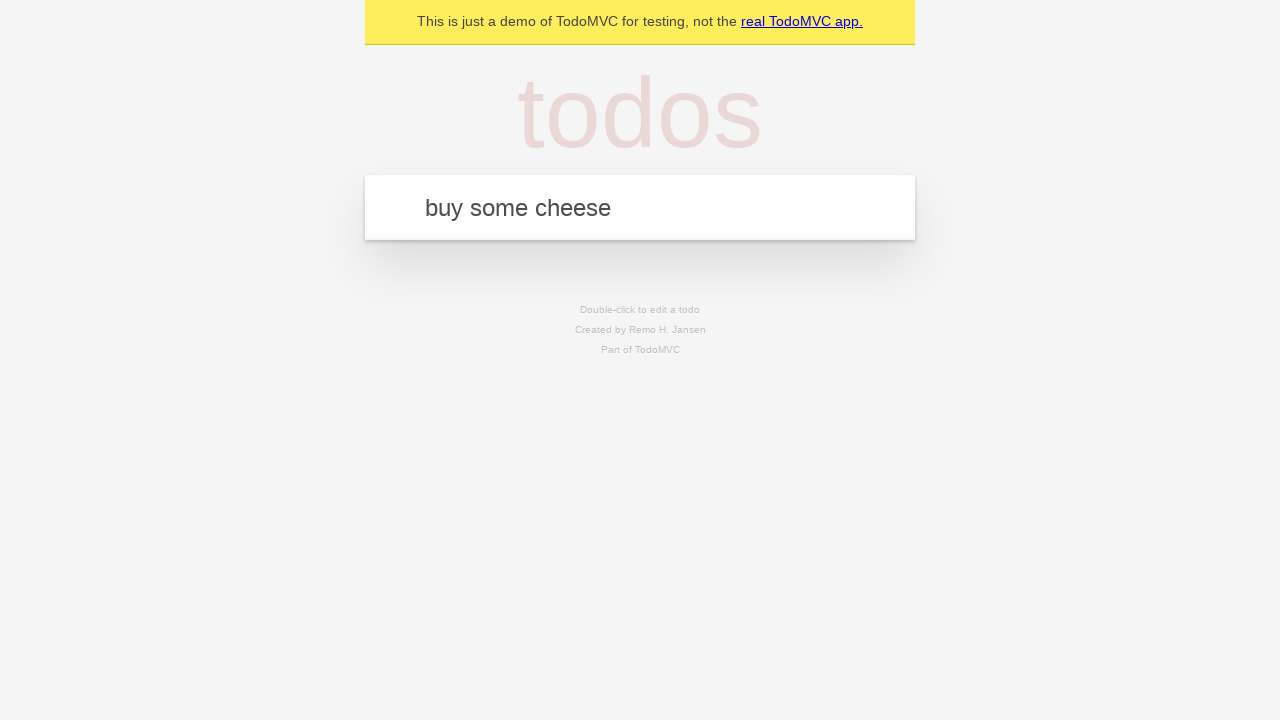

Pressed Enter to create first todo on .new-todo
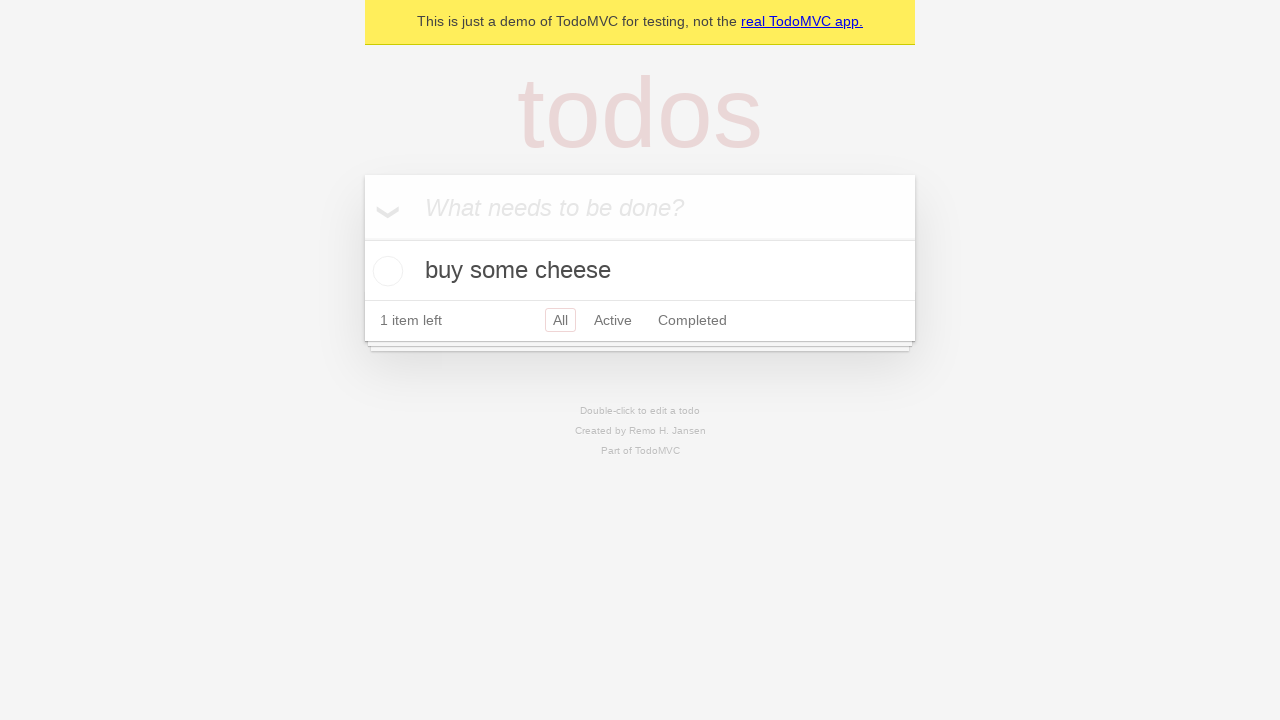

Filled new todo input with 'feed the cat' on .new-todo
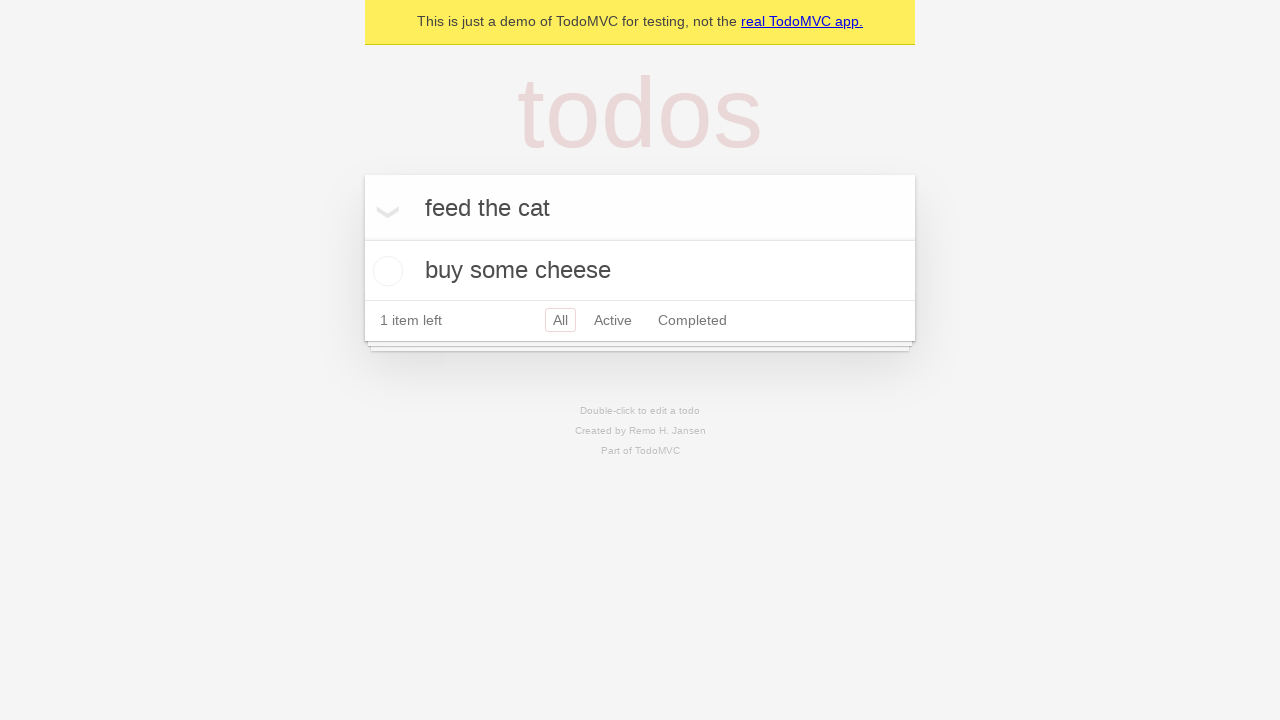

Pressed Enter to create second todo on .new-todo
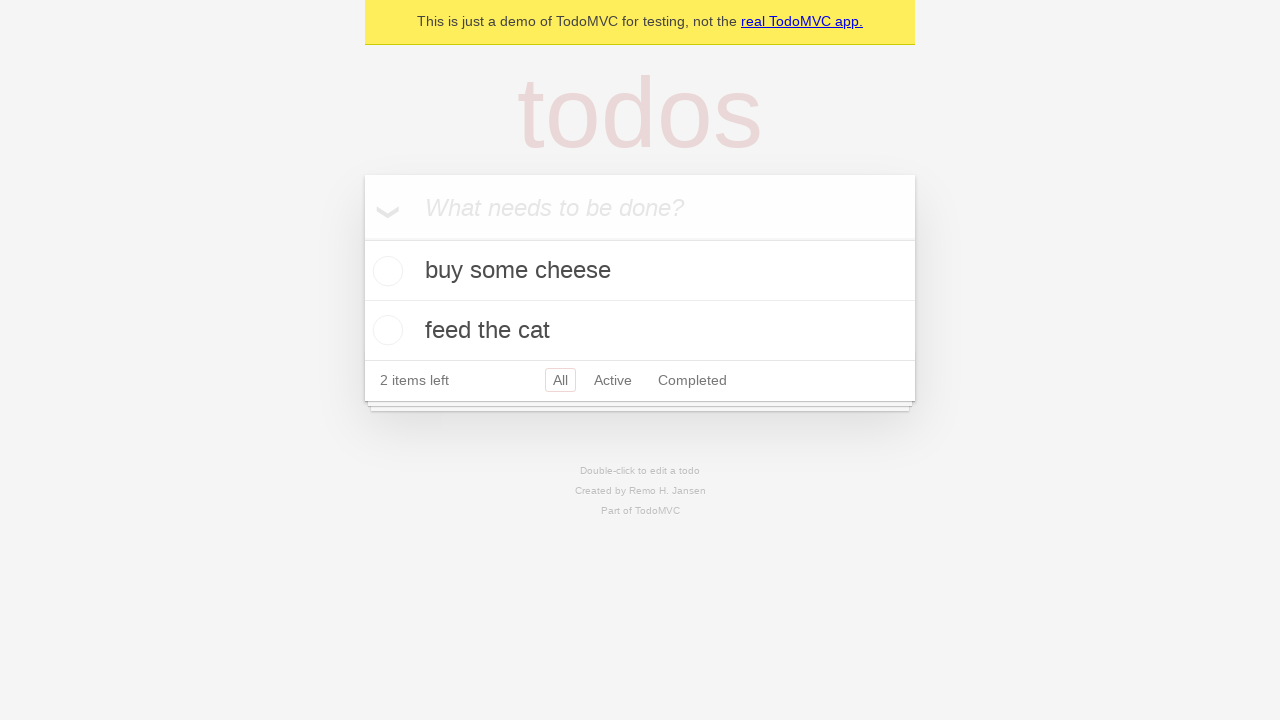

Filled new todo input with 'book a doctors appointment' on .new-todo
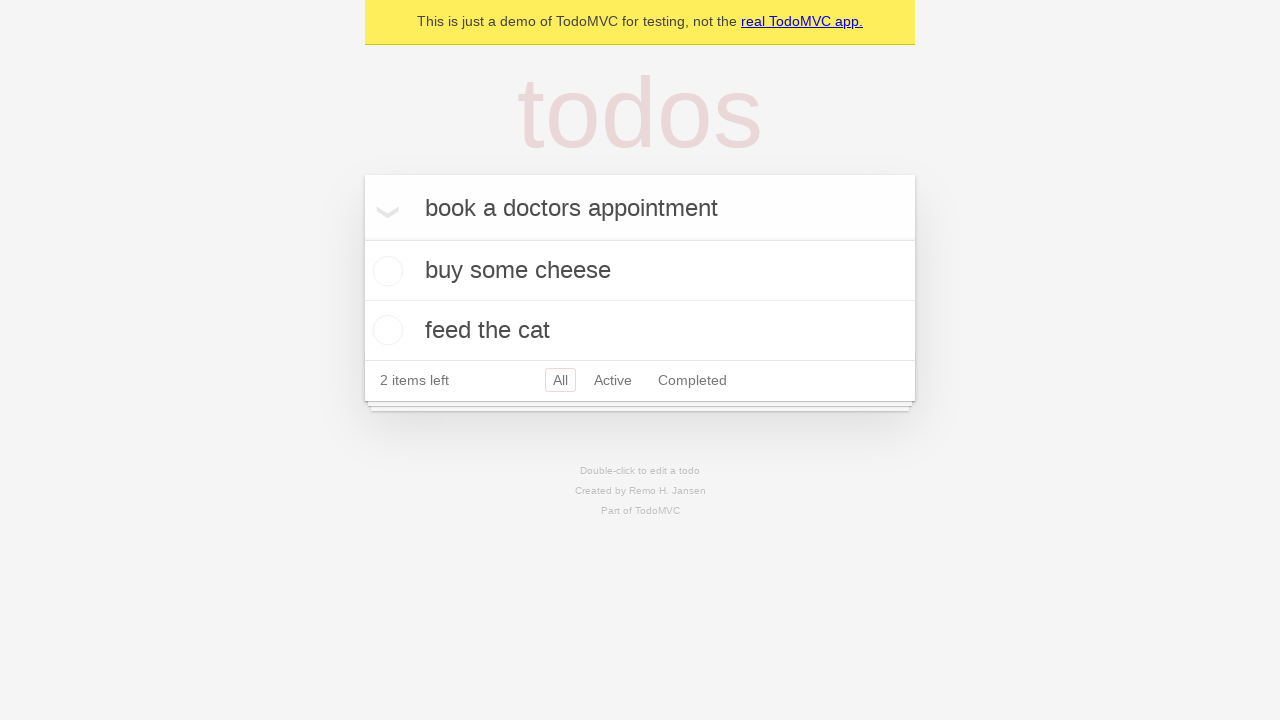

Pressed Enter to create third todo on .new-todo
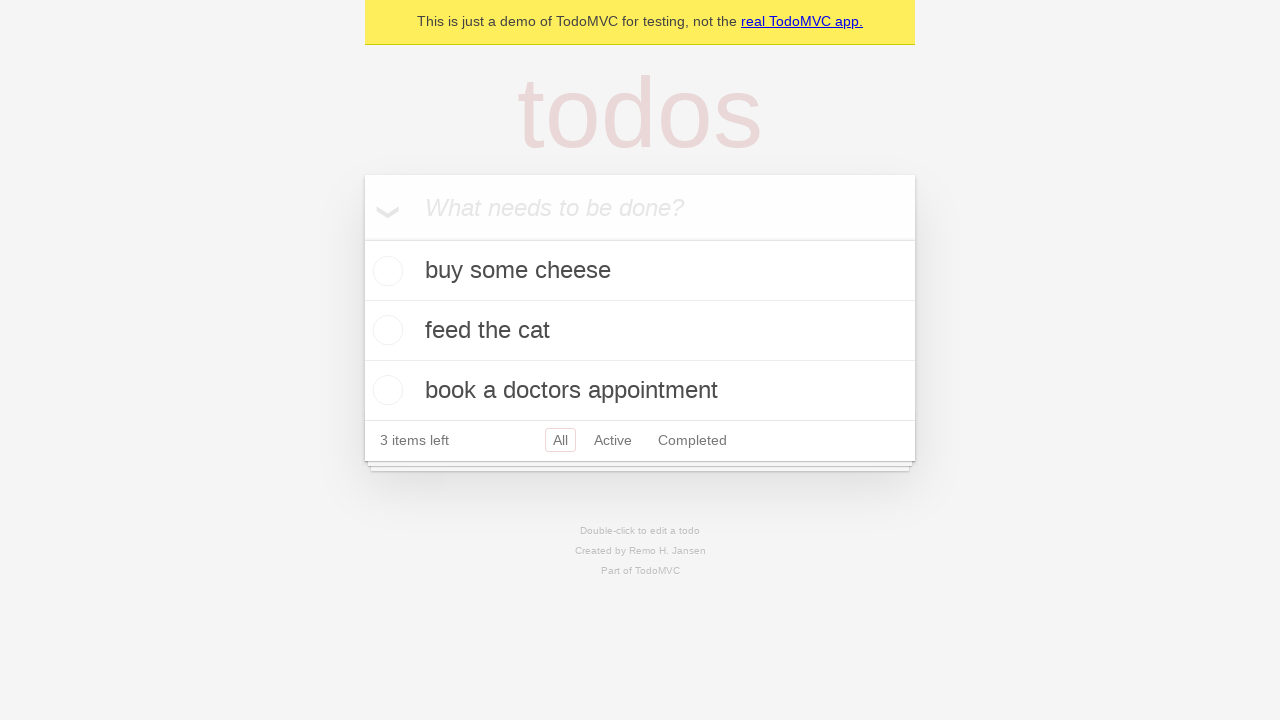

Checked the first todo item as complete at (385, 271) on .todo-list li .toggle >> nth=0
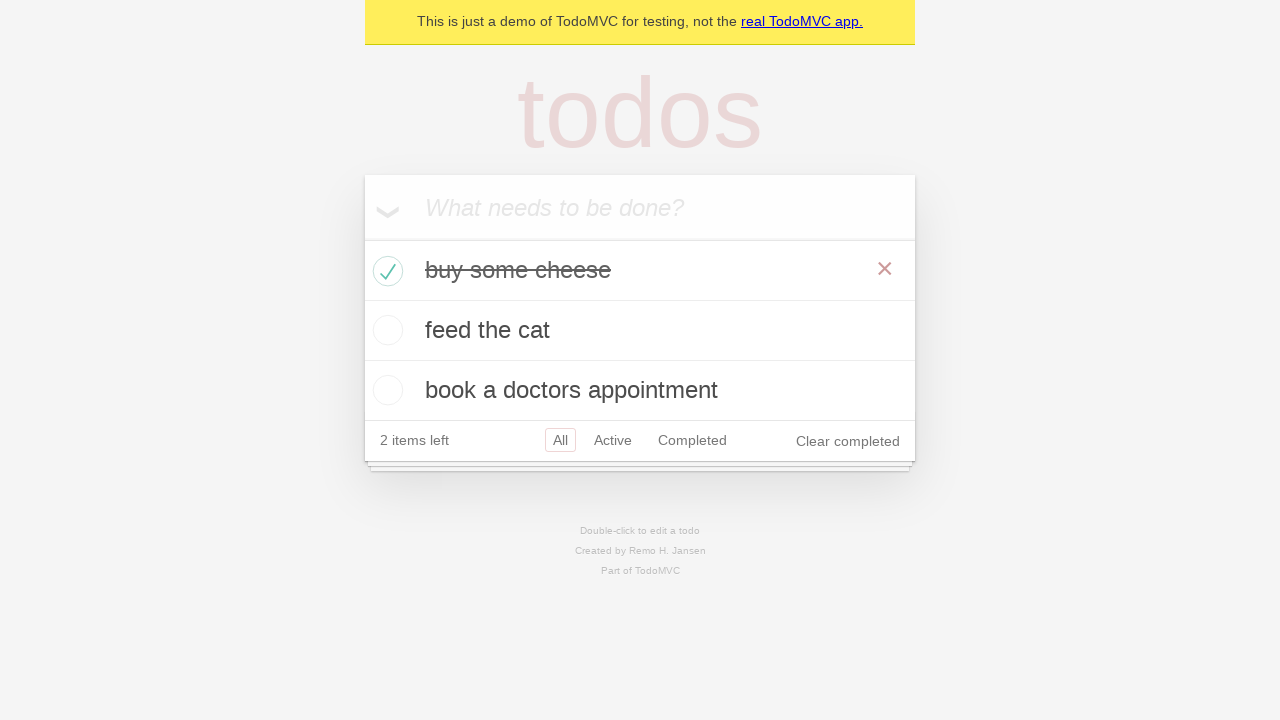

Clear completed button is now visible
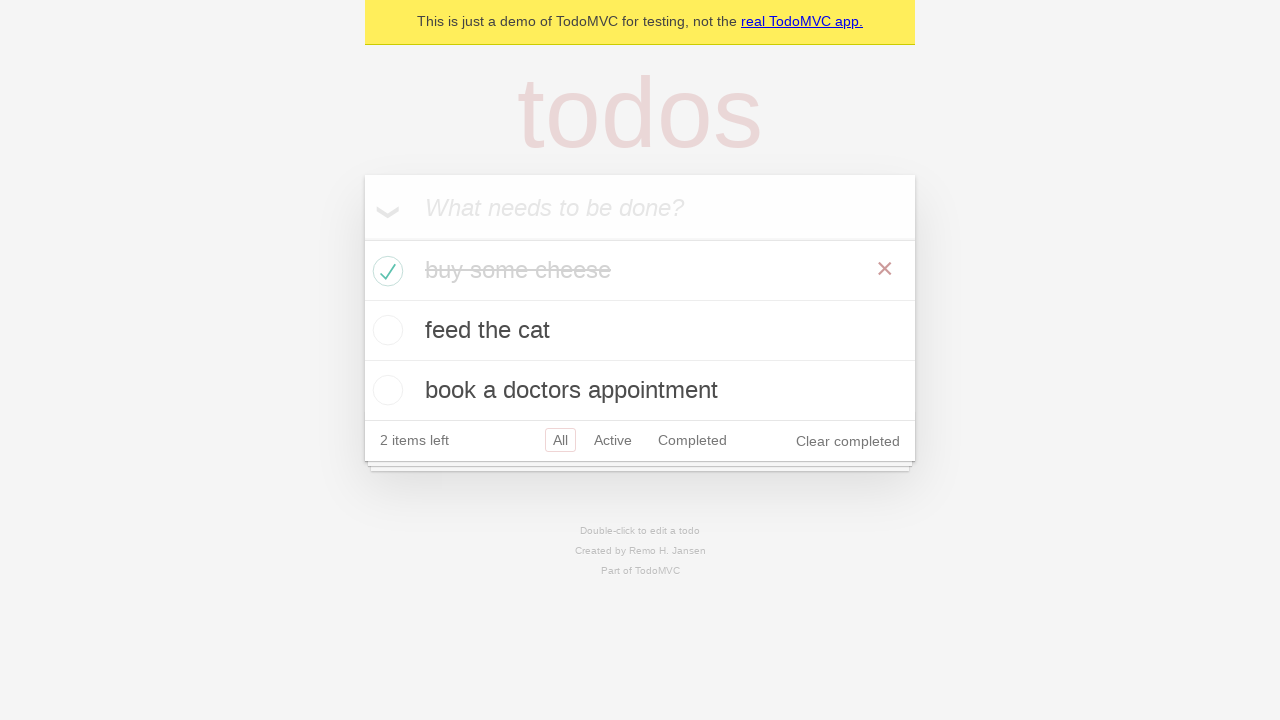

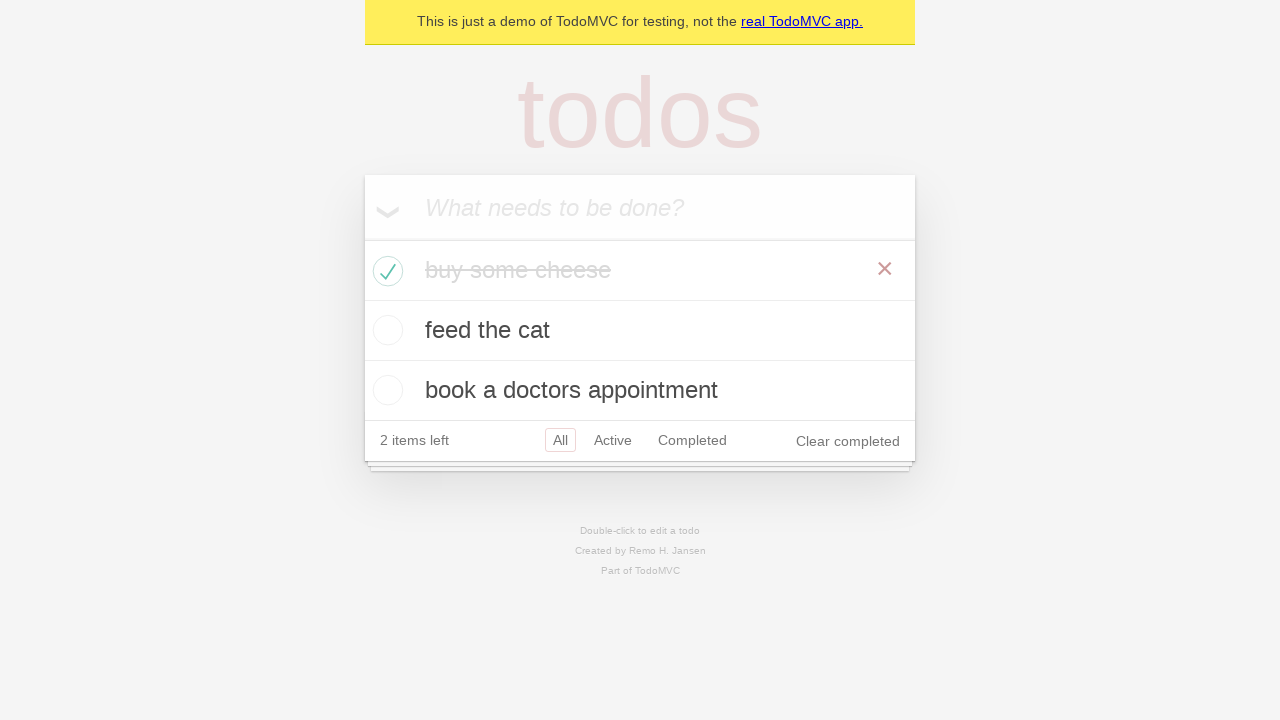